Tests iframe handling by switching between frames, clicking buttons inside iframes, filling a search field on the main page, and navigating nested iframes

Starting URL: https://leafground.com/frame.xhtml

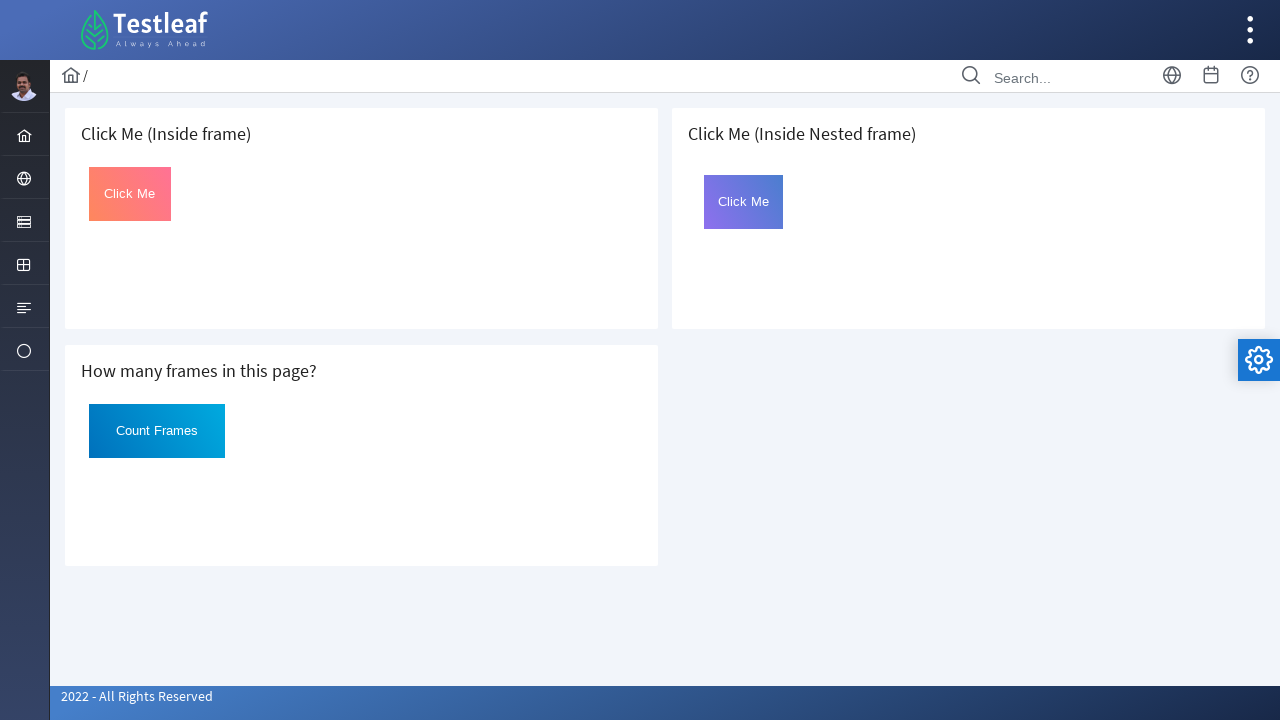

Clicked button in first iframe at (130, 194) on iframe >> nth=0 >> internal:control=enter-frame >> #Click
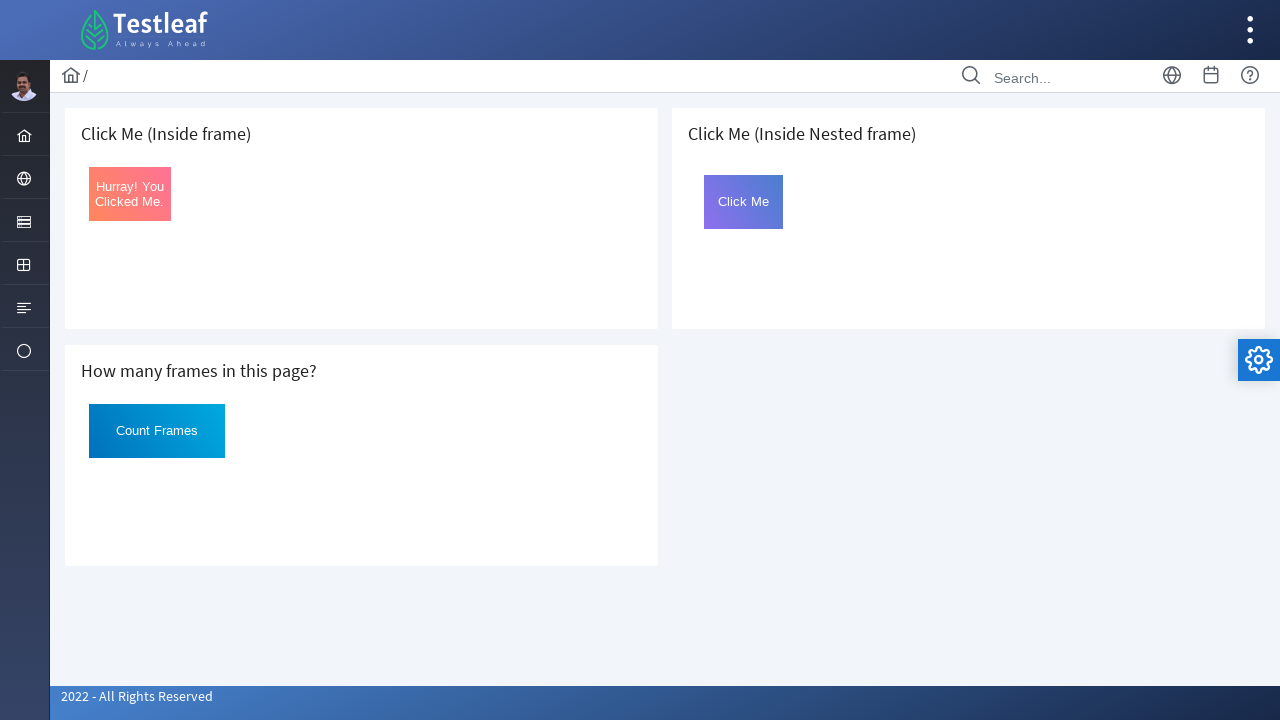

Filled search field with 'Testleaf' on main page on input[placeholder='Search...']
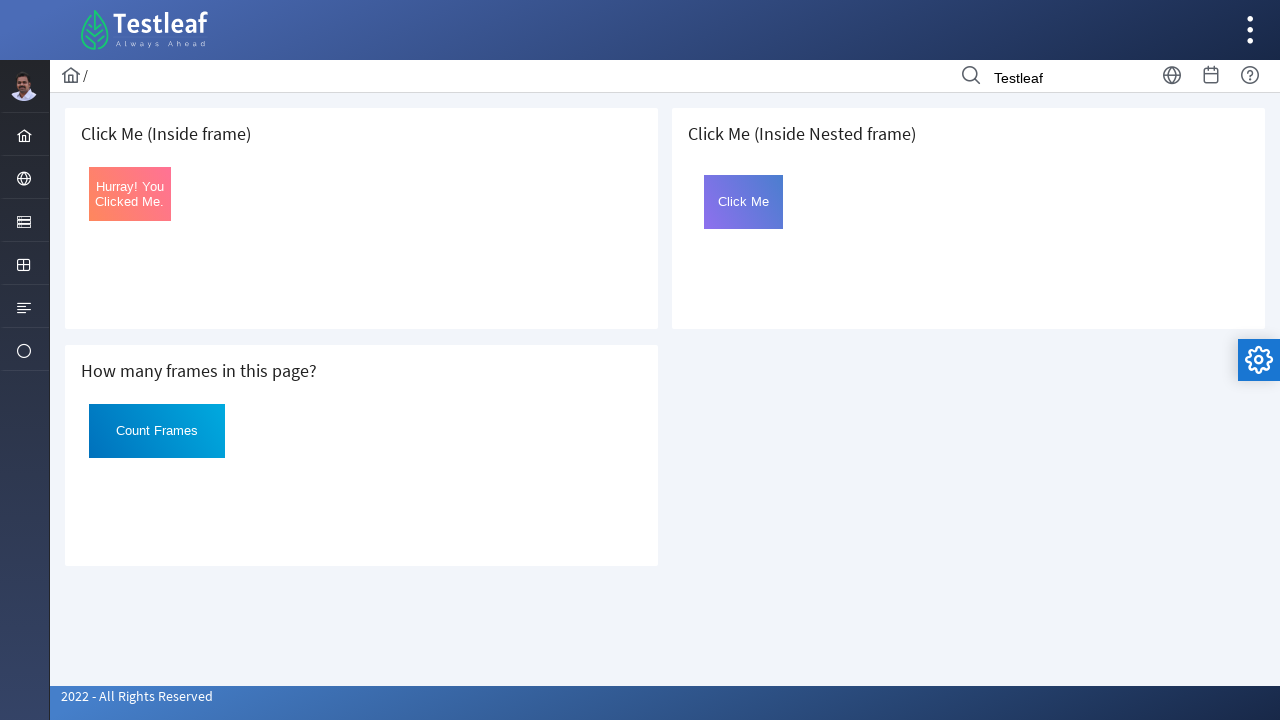

Located parent frame containing nested iframe
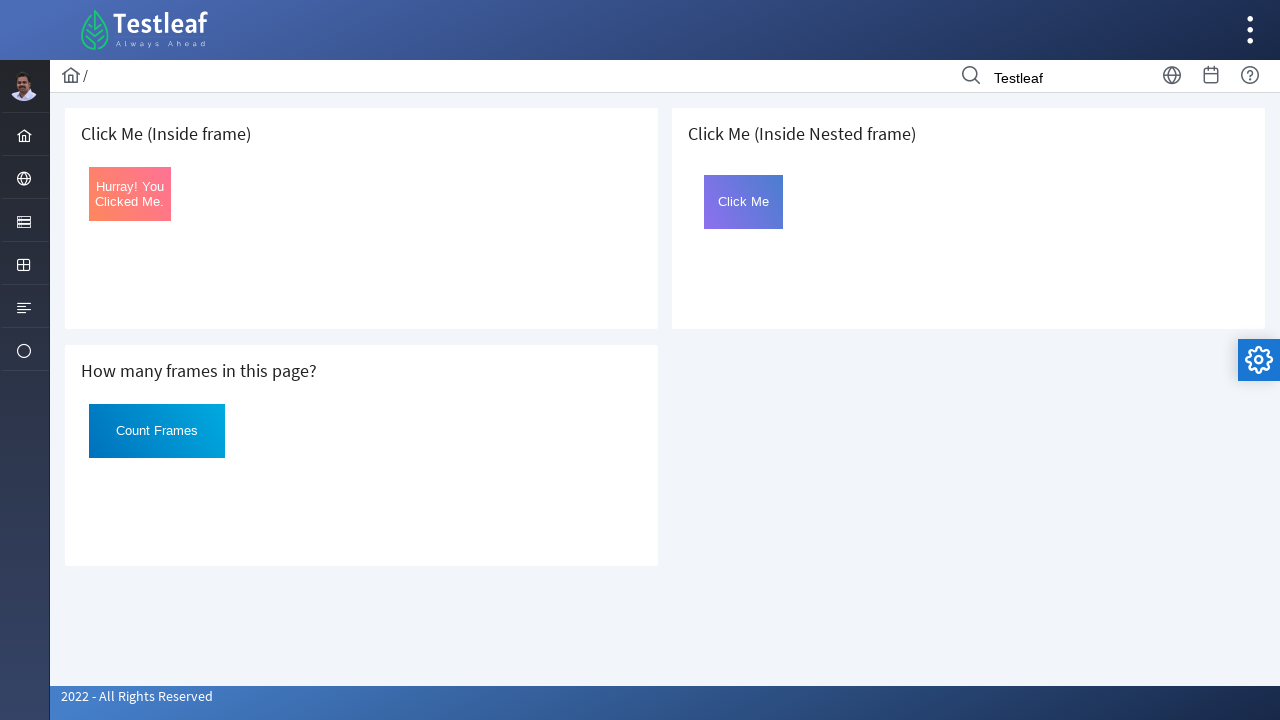

Clicked button in nested iframe (frame2) at (744, 202) on xpath=//h5[contains(text(), 'Click Me (Inside Nested frame)')]/following::iframe
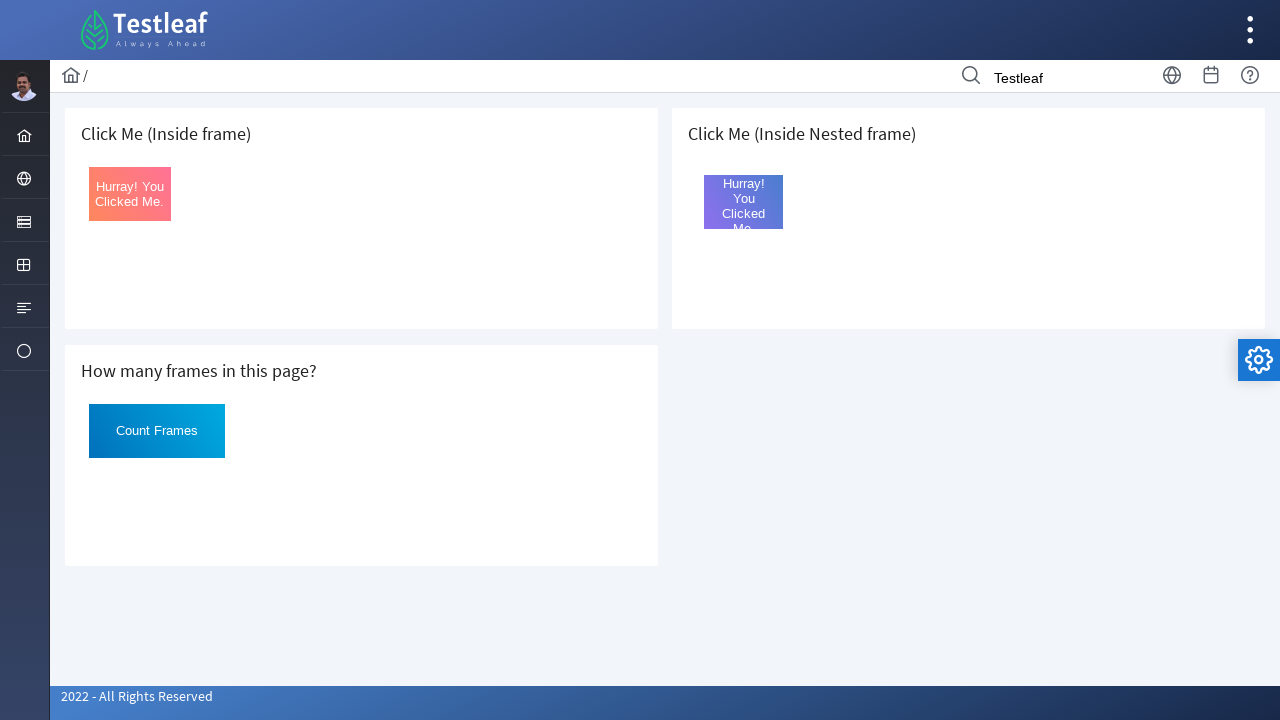

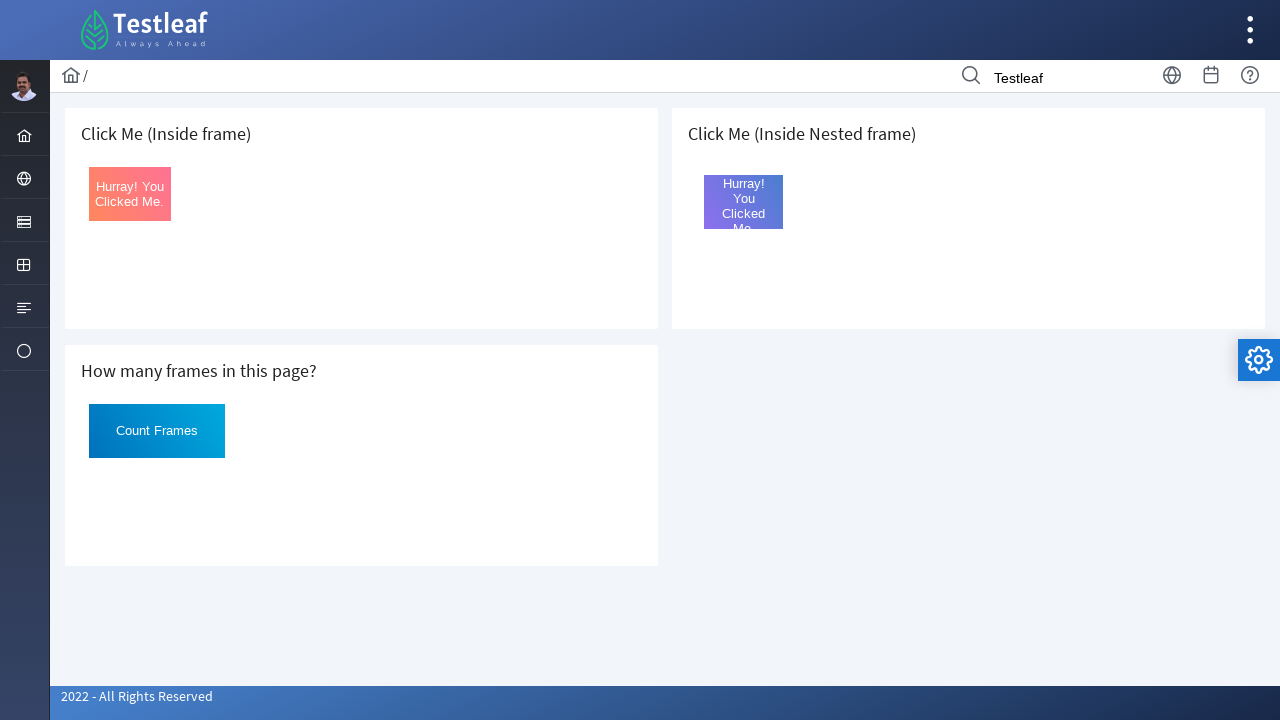